Tests the AngularJS homepage ToDo app by adding a new todo item, verifying the count increases to 3, checking the new task text, marking it as done, and verifying 2 tasks are marked complete.

Starting URL: https://angularjs.org

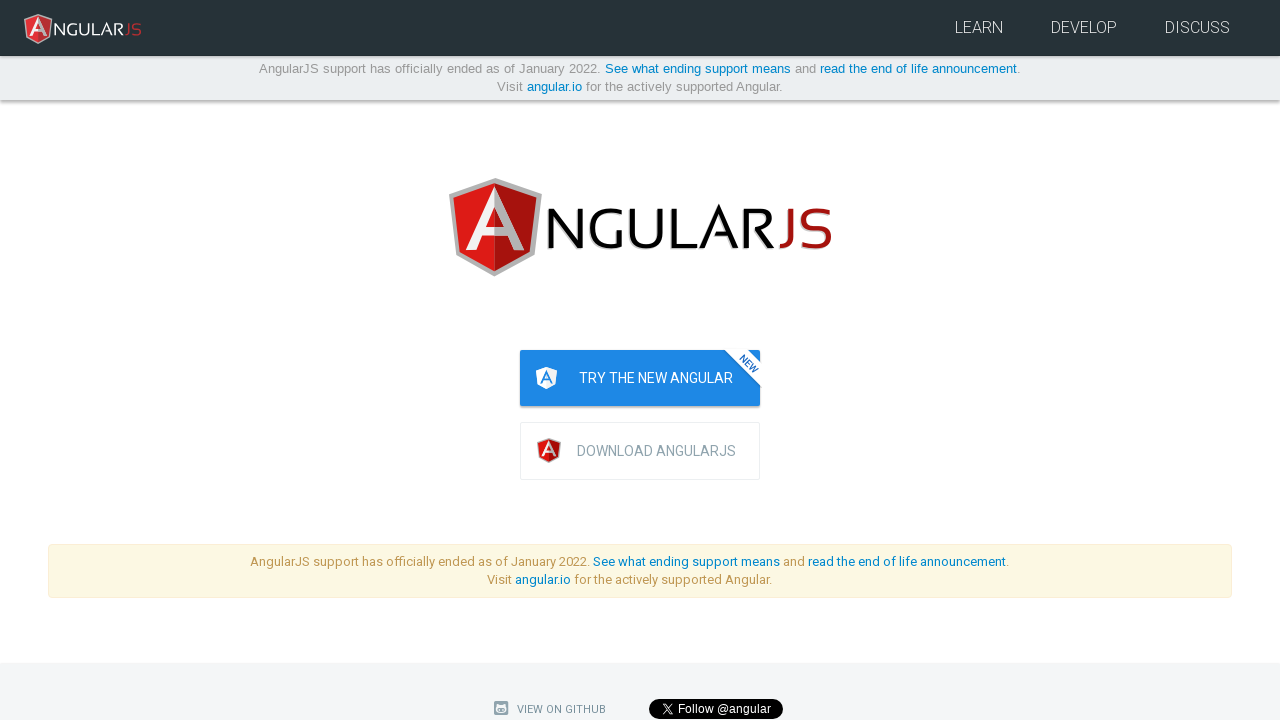

Filled todo input field with 'what is nightwatch?' on [ng-model="todoList.todoText"]
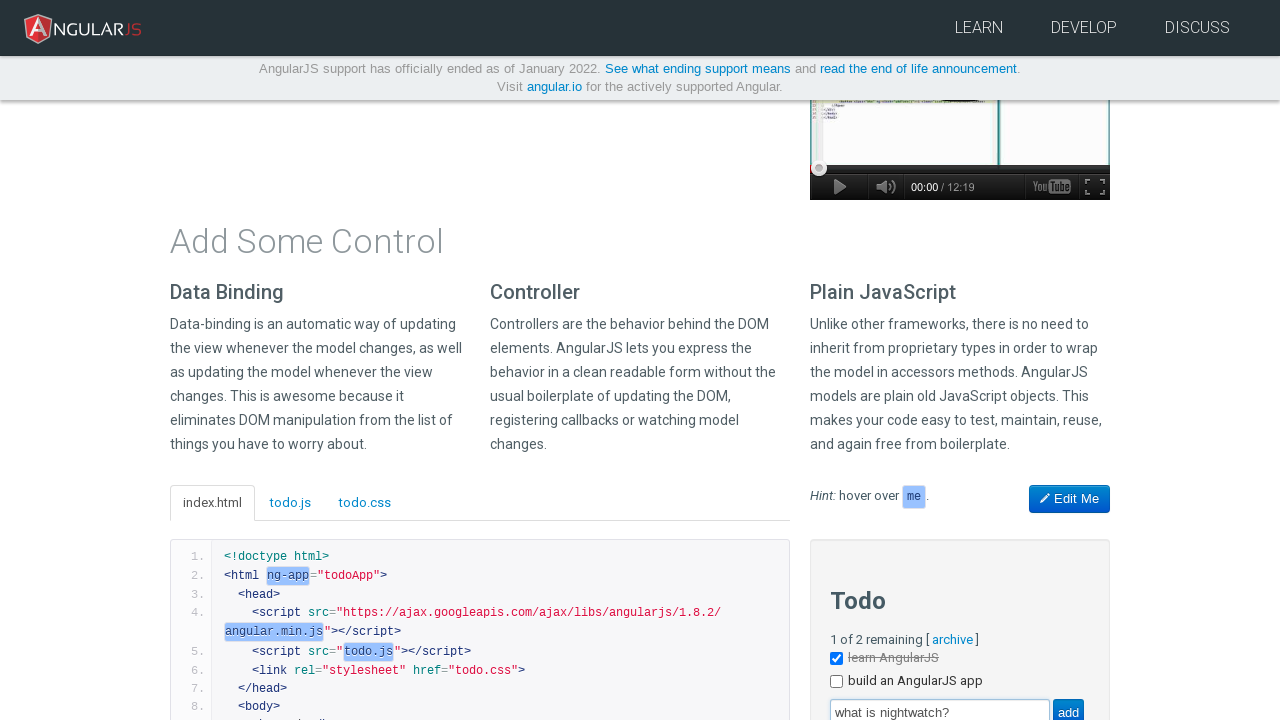

Clicked add button to create new todo at (1068, 706) on [value="add"]
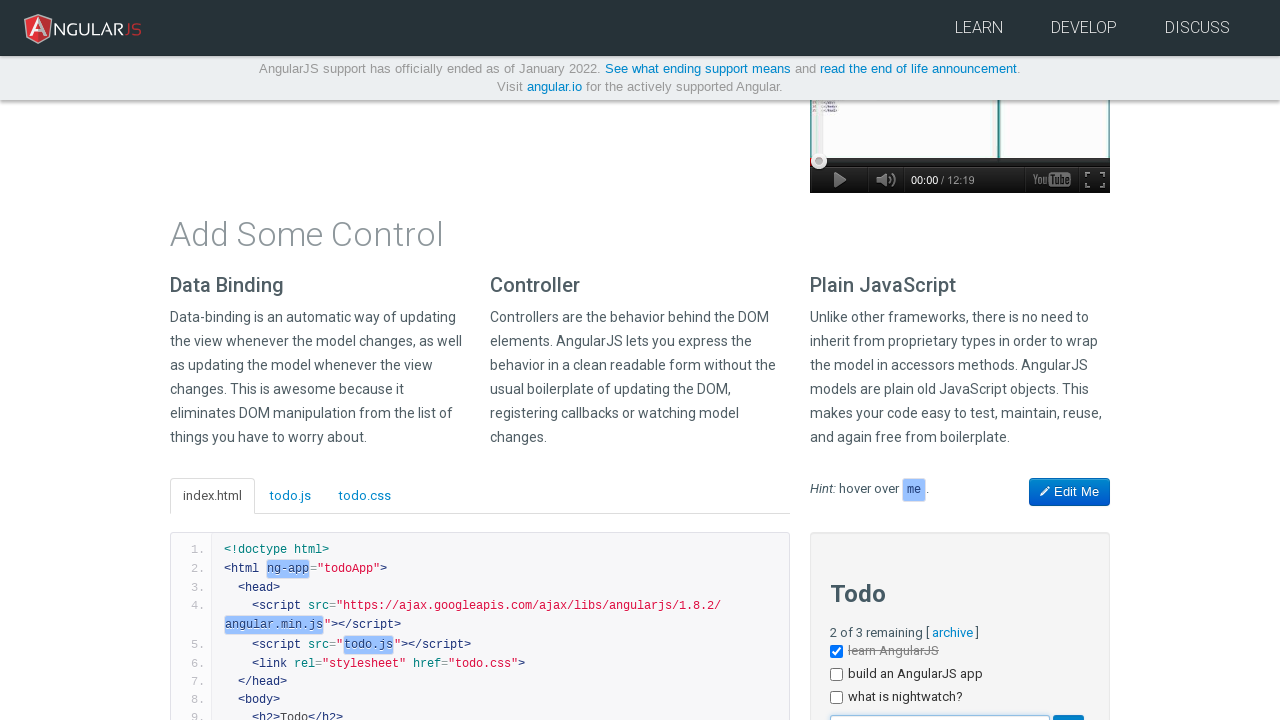

Verified todo list items are loaded (count increased to 3)
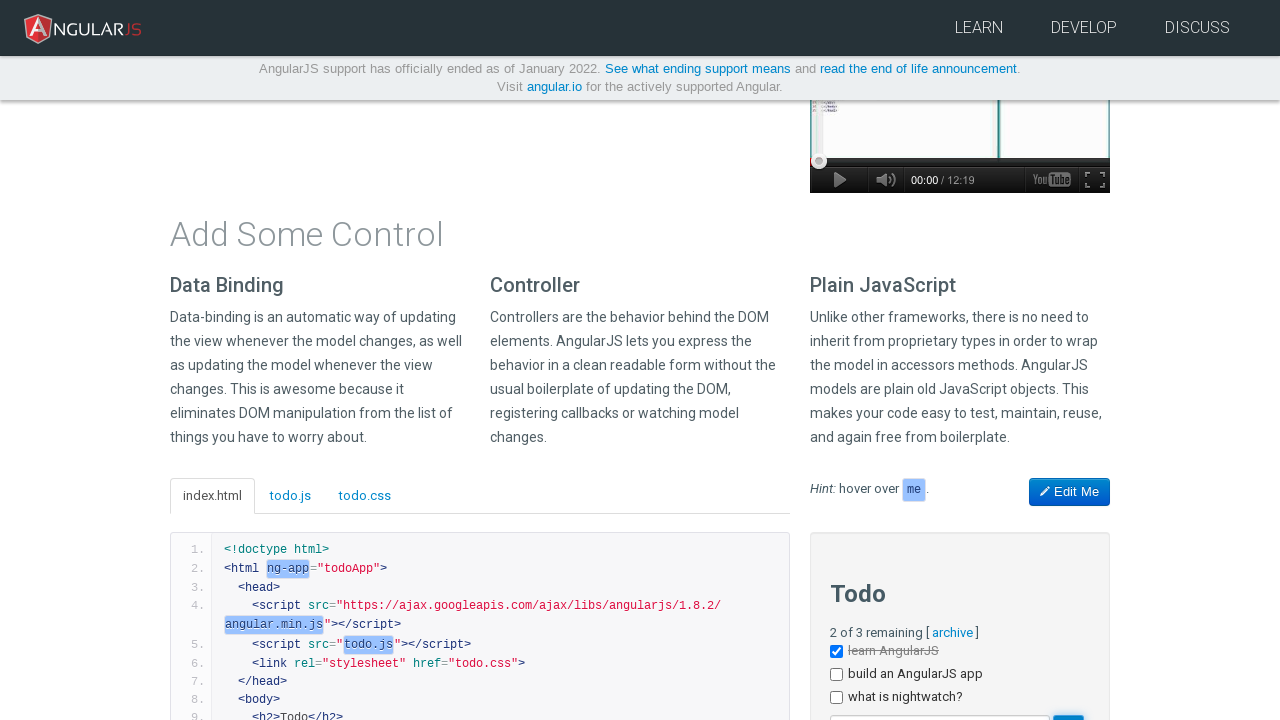

Clicked checkbox on third todo item to mark as done at (836, 698) on [ng-repeat="todo in todoList.todos"] >> nth=2 >> input
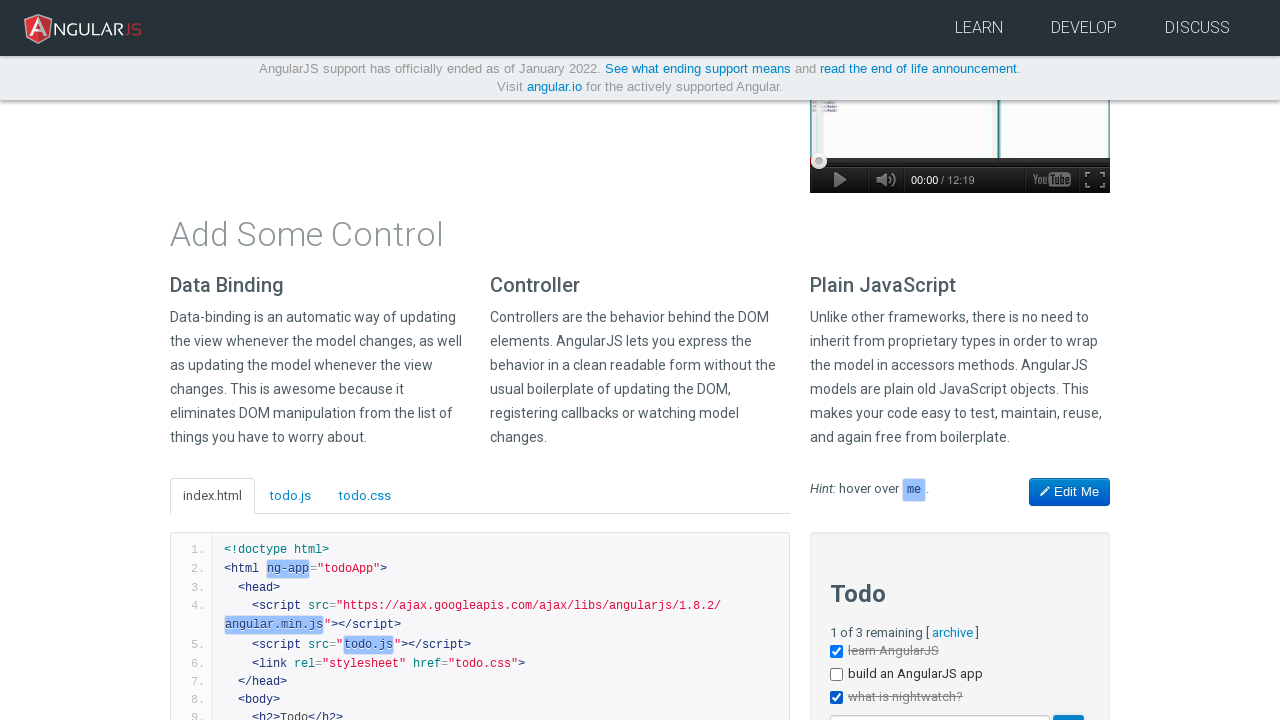

Verified 2 tasks are marked as complete
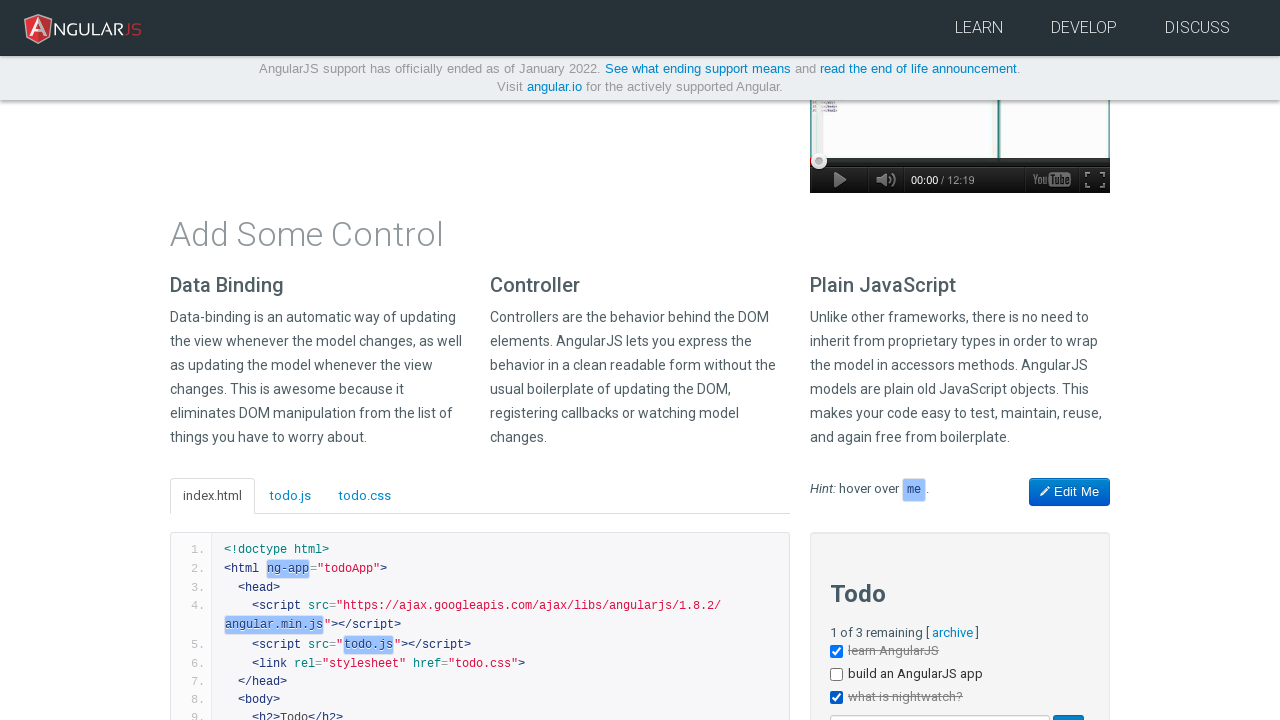

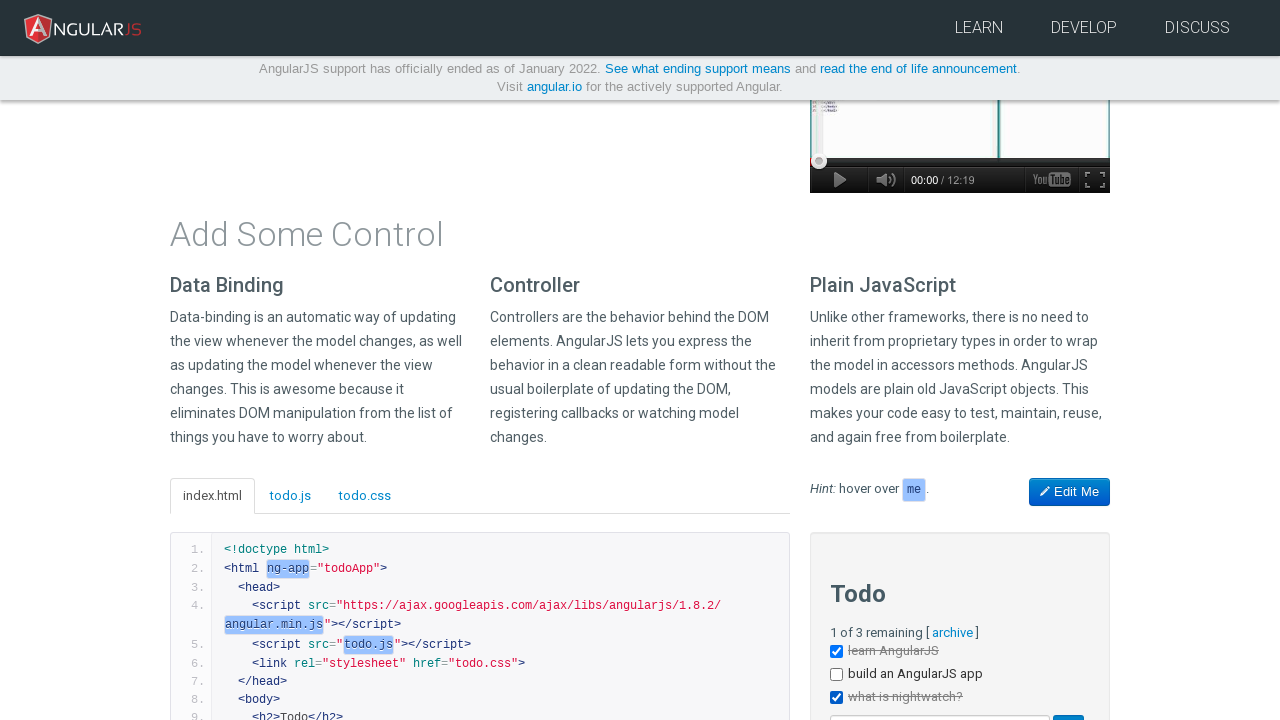